Tests searching for a column in a PrimeNG table multiselect dropdown by typing "id" in the search box, then selecting the ID column from search results

Starting URL: https://jwatsondev.github.io/ng-prime-testing/

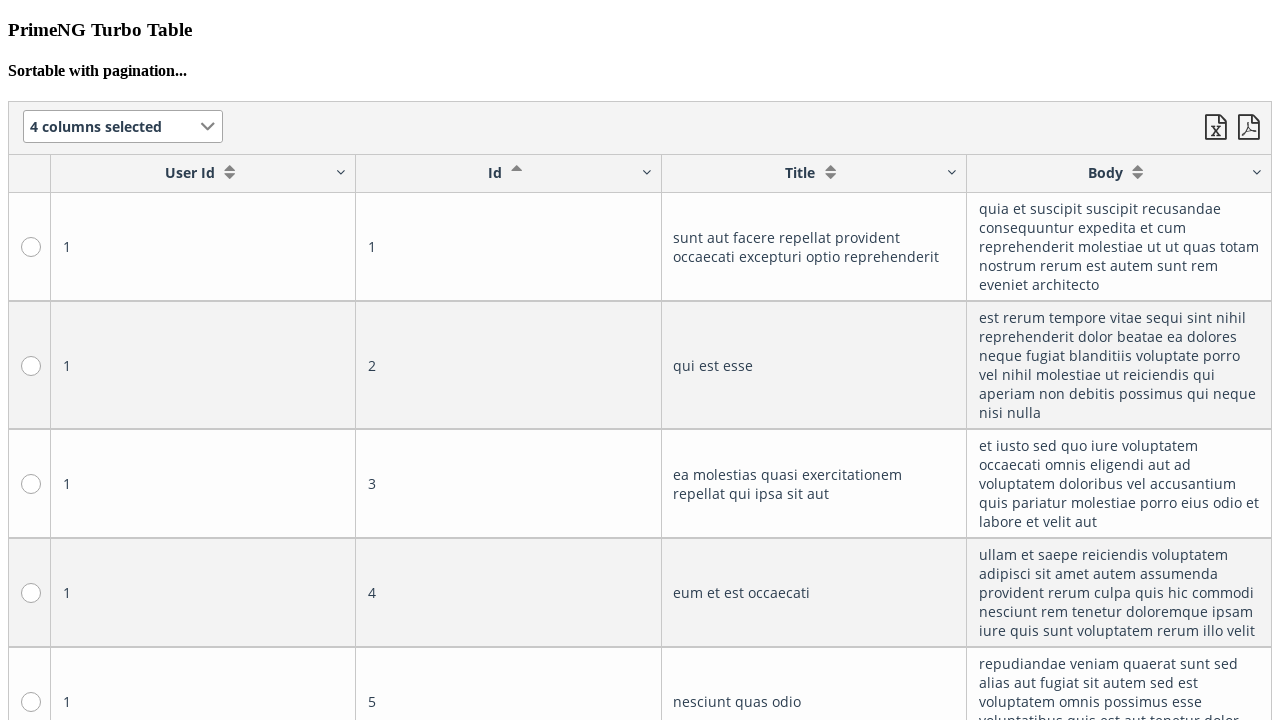

Clicked the multiselect dropdown label to open column options at (123, 127) on xpath=/html/body/app-root/app-prime/div/p-table/div/div[1]/div/p-multiselect/div
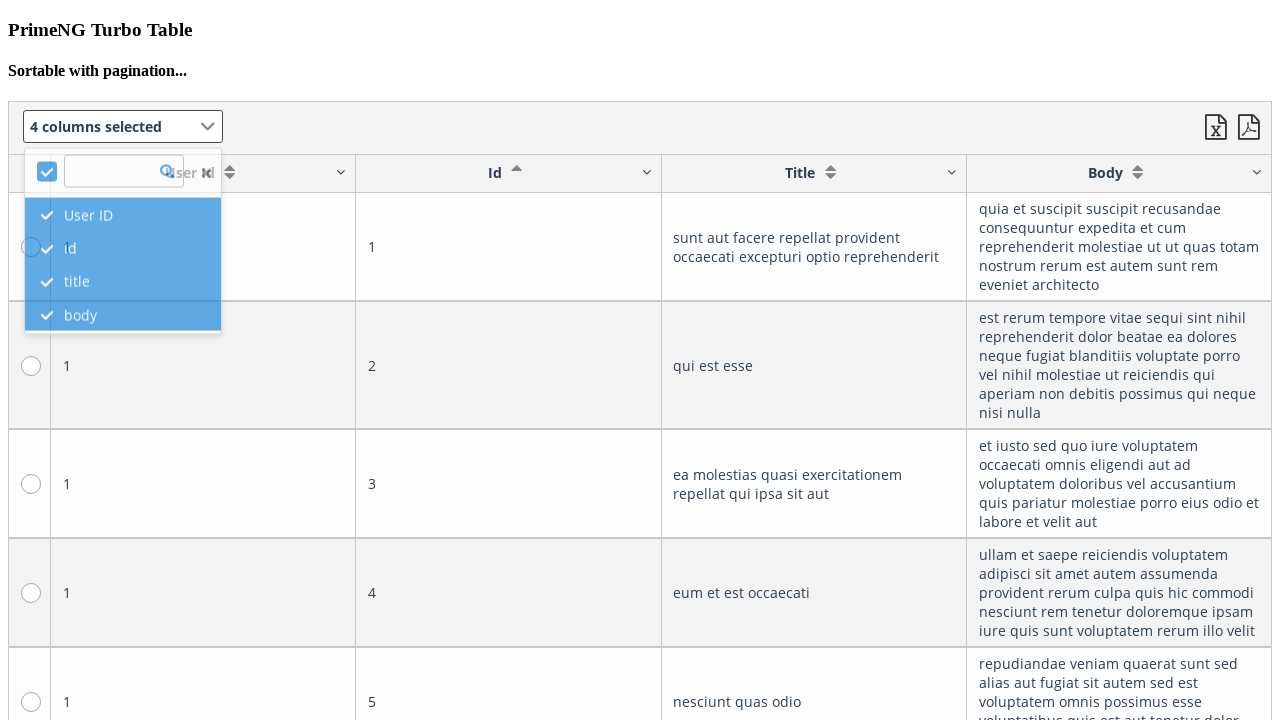

Clicked the ID column option to hide it first at (123, 244) on xpath=/html/body/app-root/app-prime/div/p-table/div/div[1]/div/p-multiselect/div
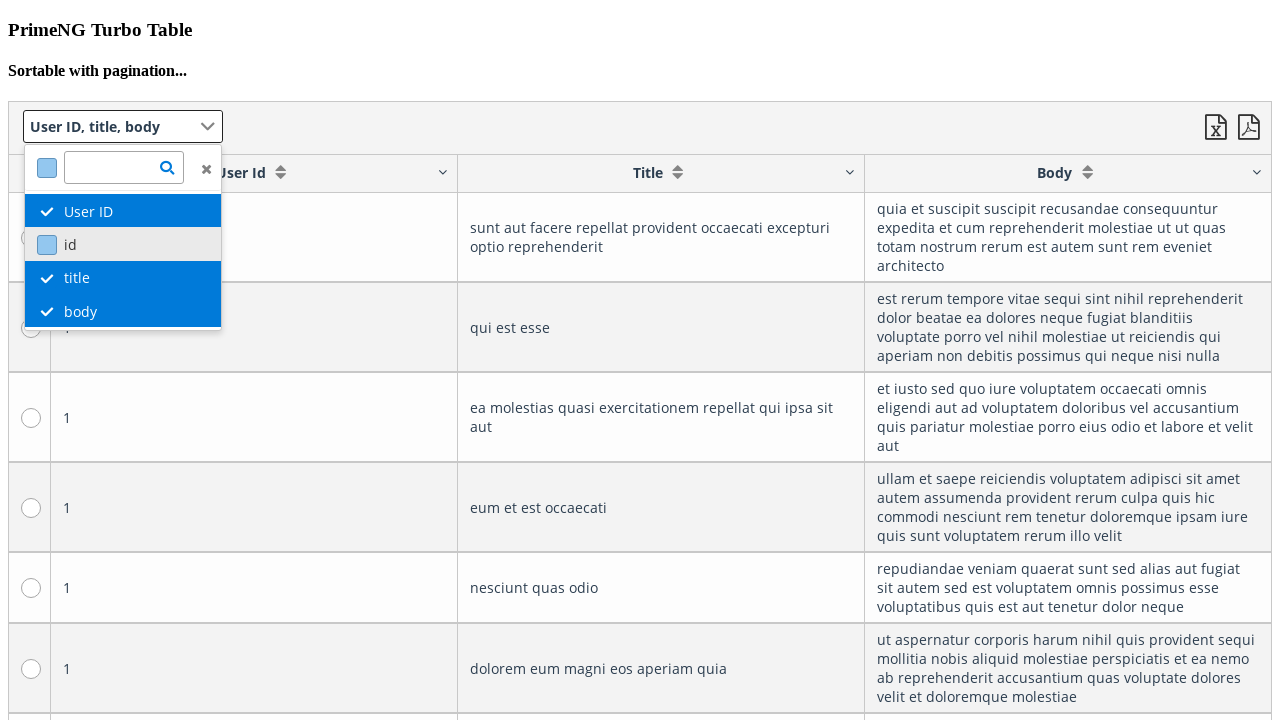

Typed 'id' in the search box to filter columns on xpath=/html/body/app-root/app-prime/div/p-table/div/div[1]/div/p-multiselect/div
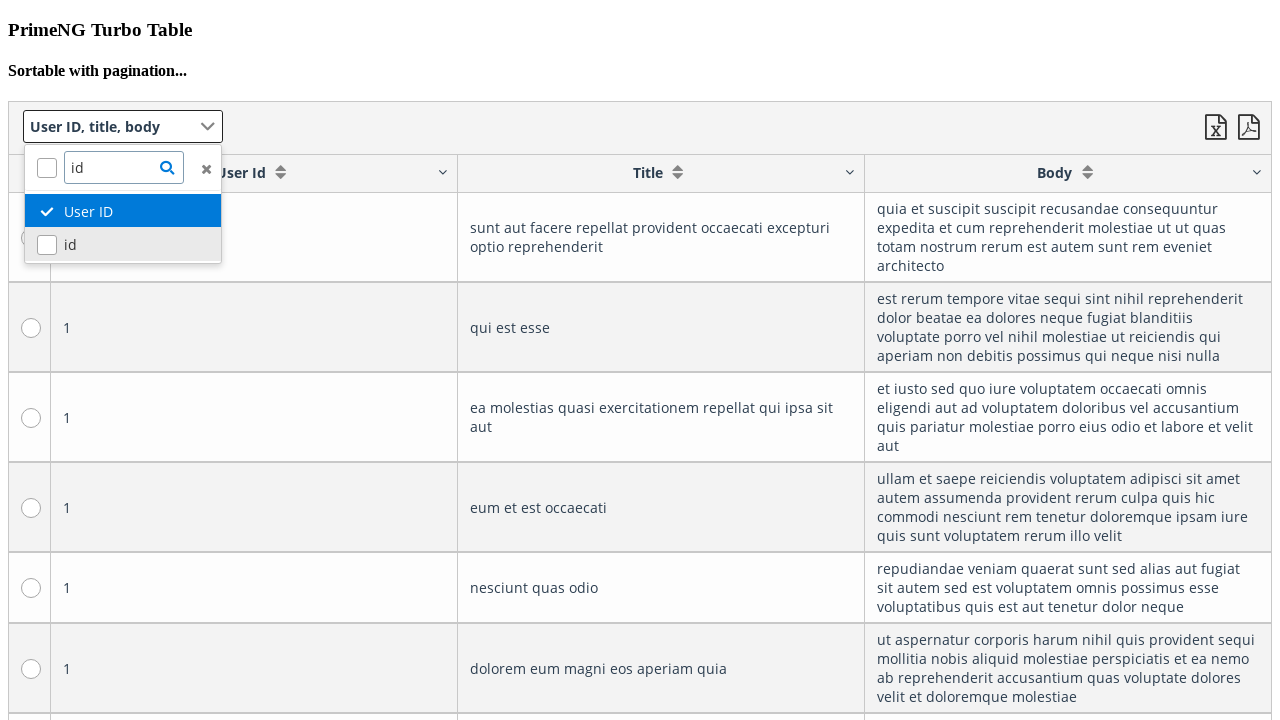

Selected the ID column from filtered search results at (70, 245) on xpath=/html/body/app-root/app-prime/div/p-table/div/div[1]/div/p-multiselect/div
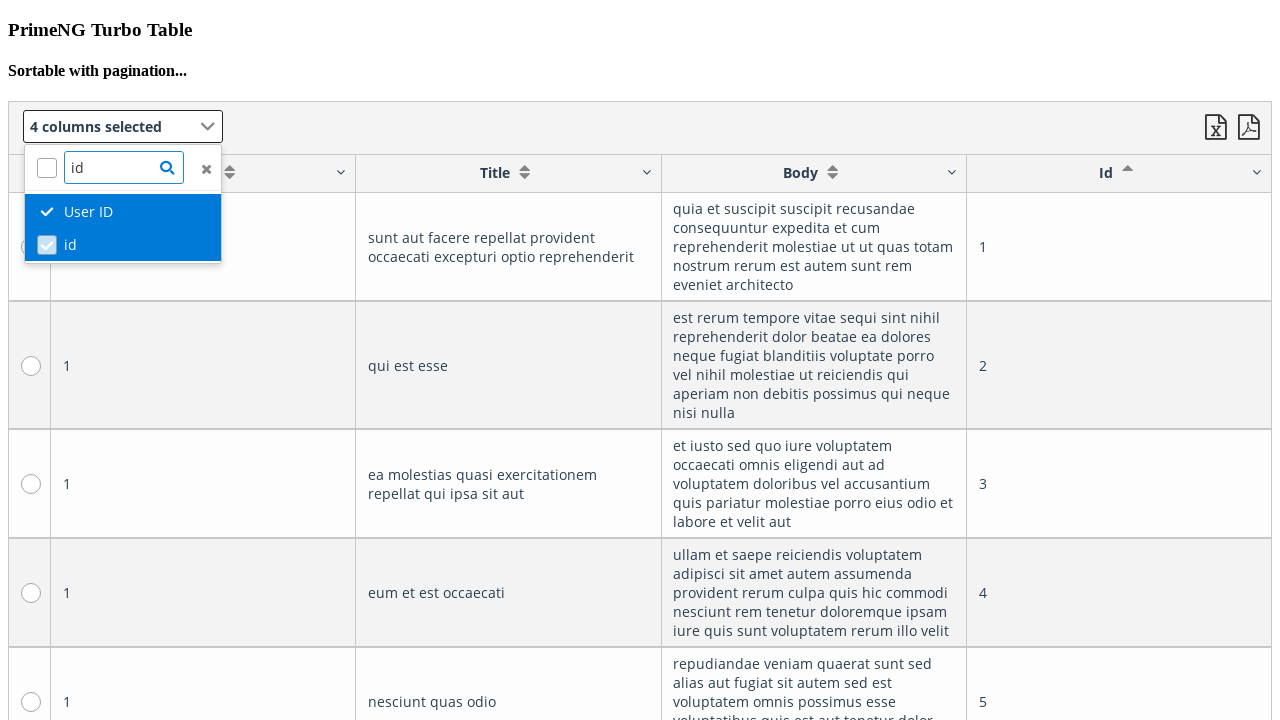

Verified the ID column is displayed
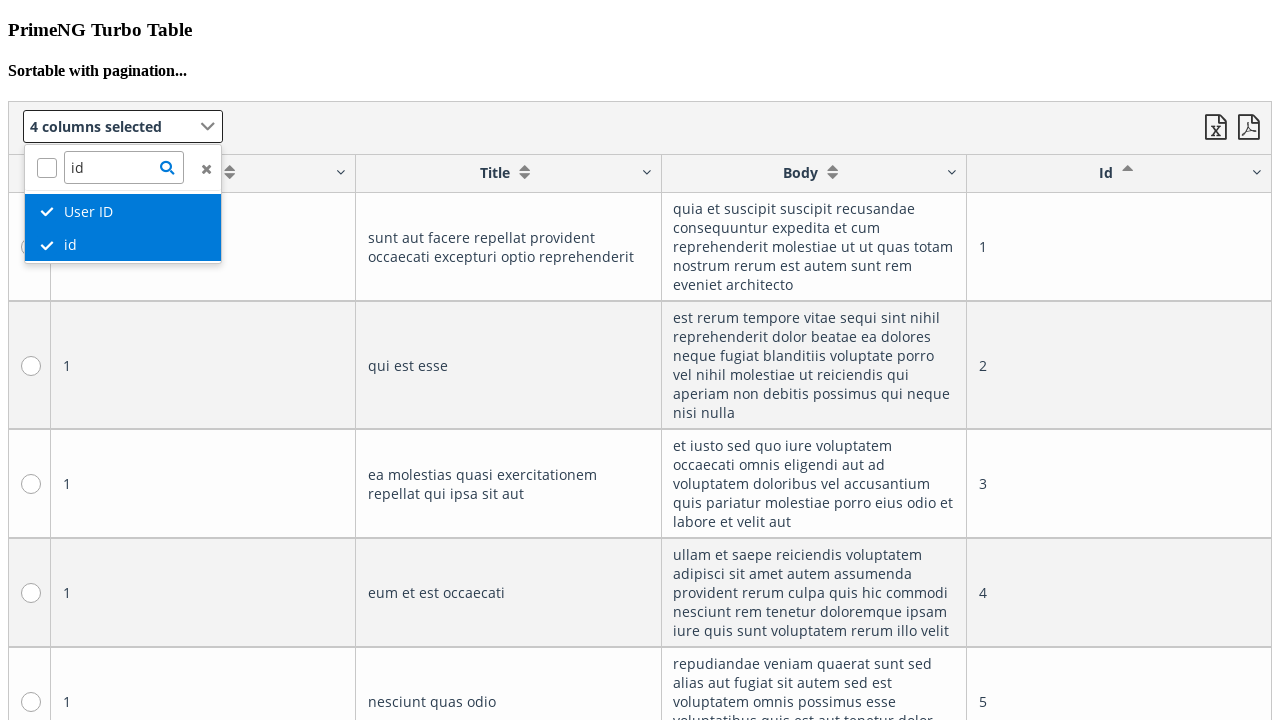

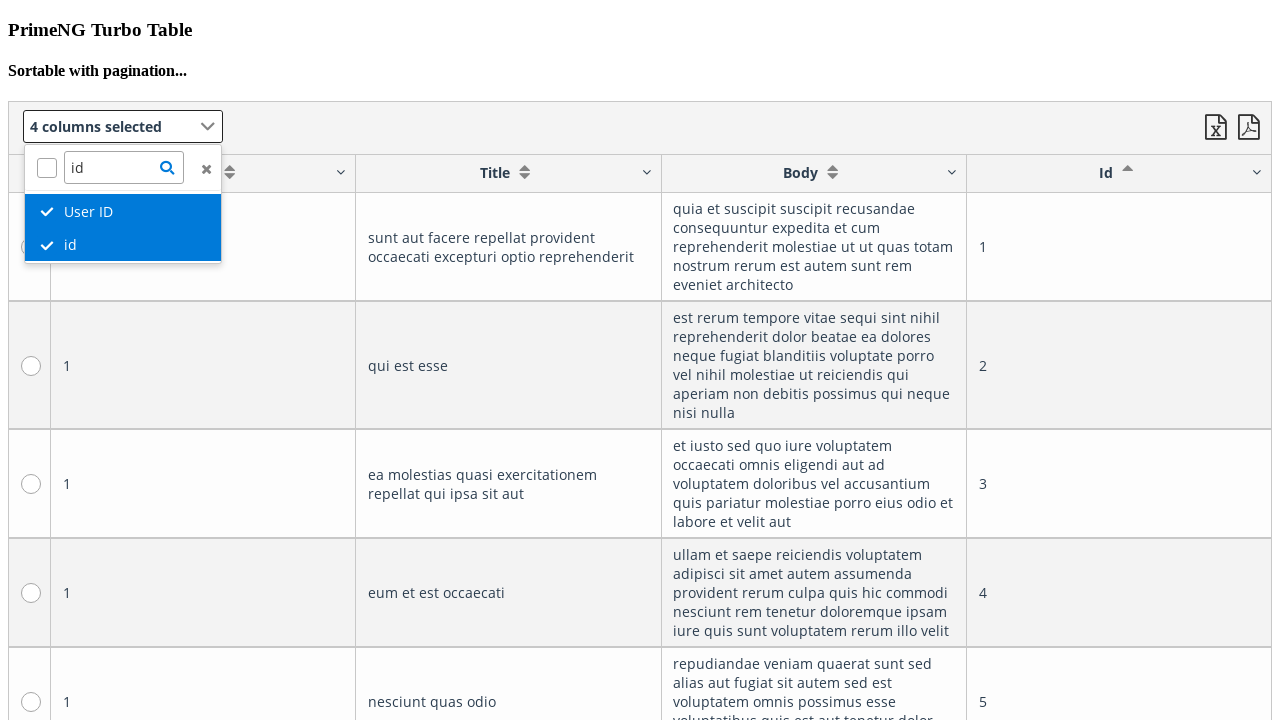